Tests radio button interactions including selection, checking default states, and conditional selection based on current state

Starting URL: https://www.leafground.com/radio.xhtml

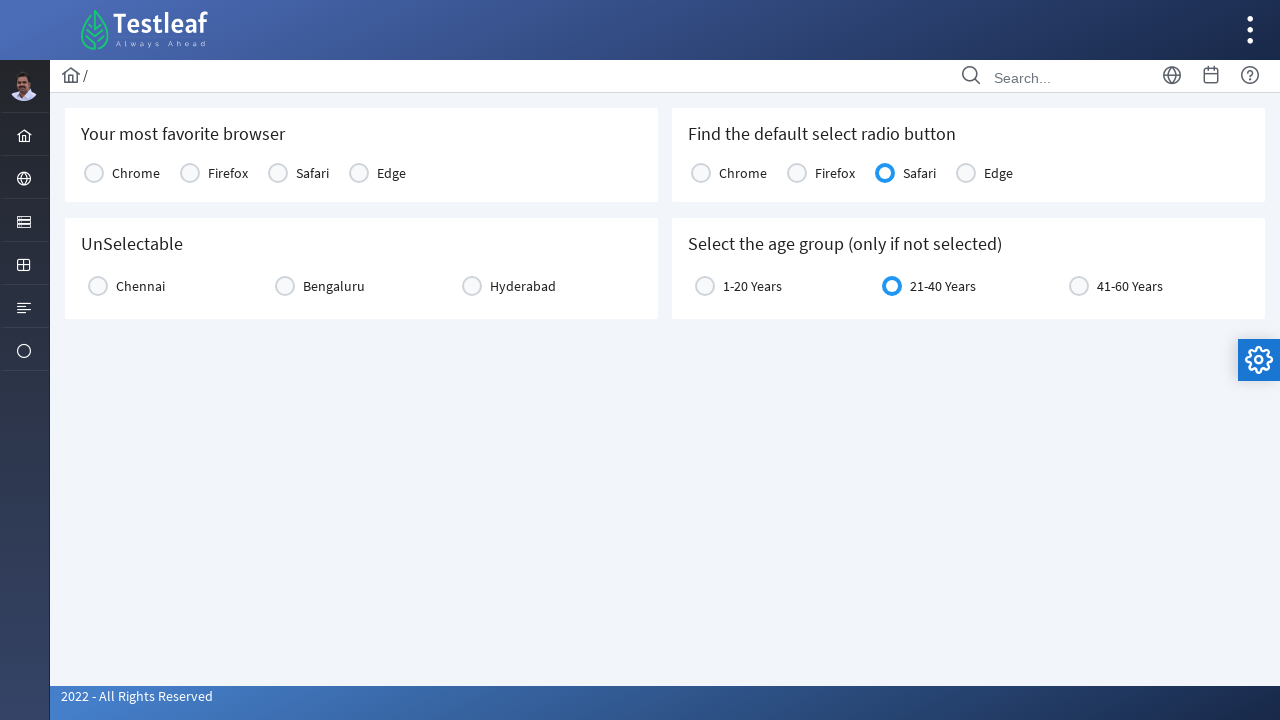

Clicked Chrome radio button at (94, 173) on xpath=//label[text()='Chrome']/preceding-sibling::div/div[contains(@class,'radio
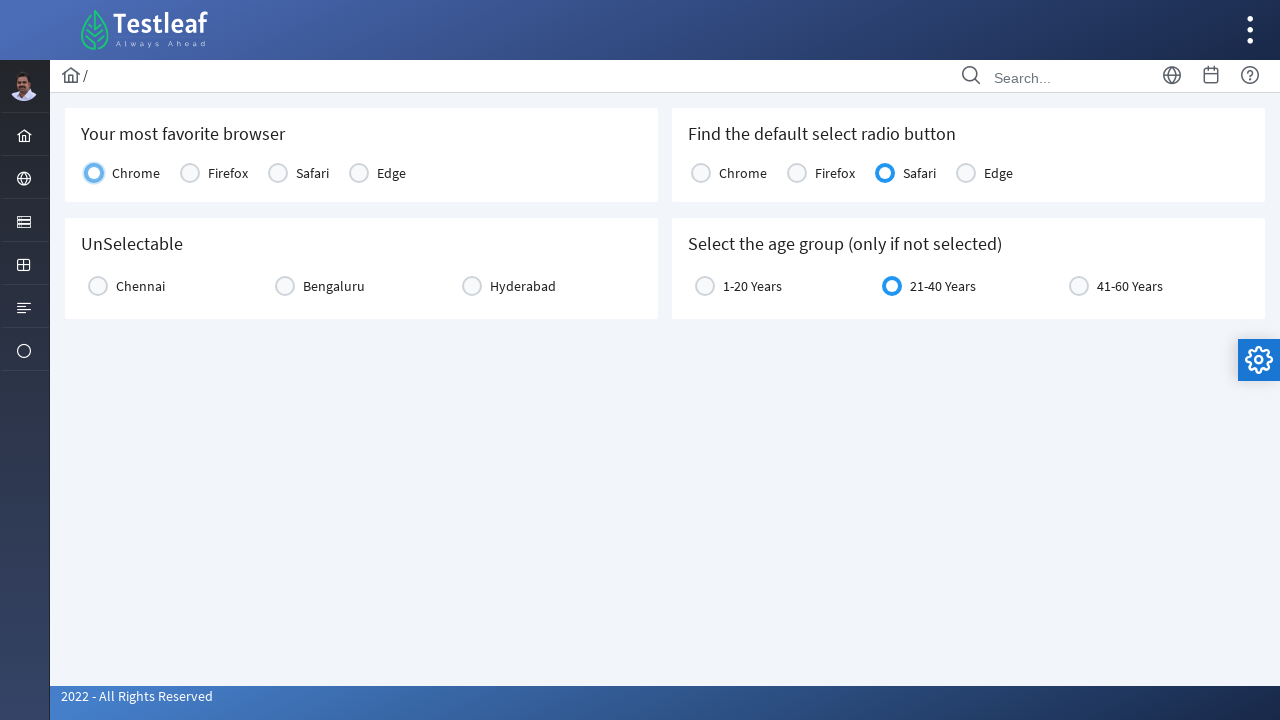

Waited 1 second after clicking Chrome
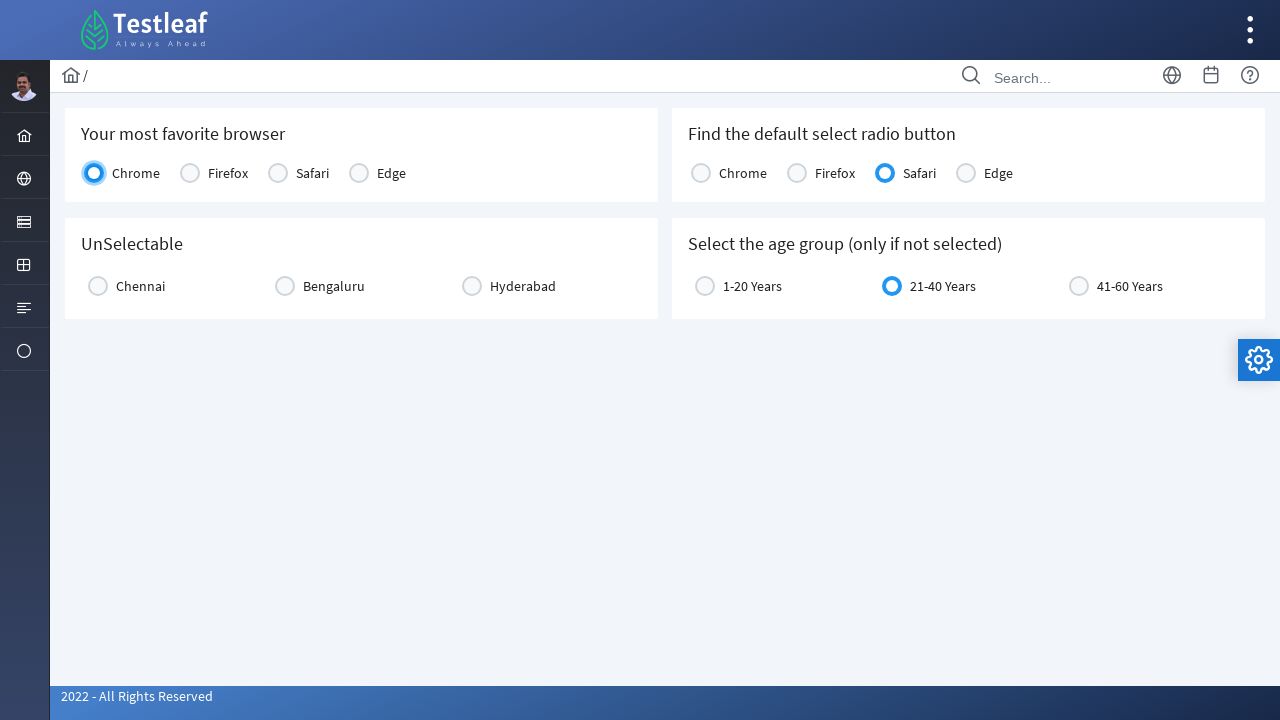

Clicked Bengaluru radio button (testing unselectable behavior) at (285, 286) on xpath=//label[text()='Bengaluru']/preceding-sibling::div/div[contains(@class,'ra
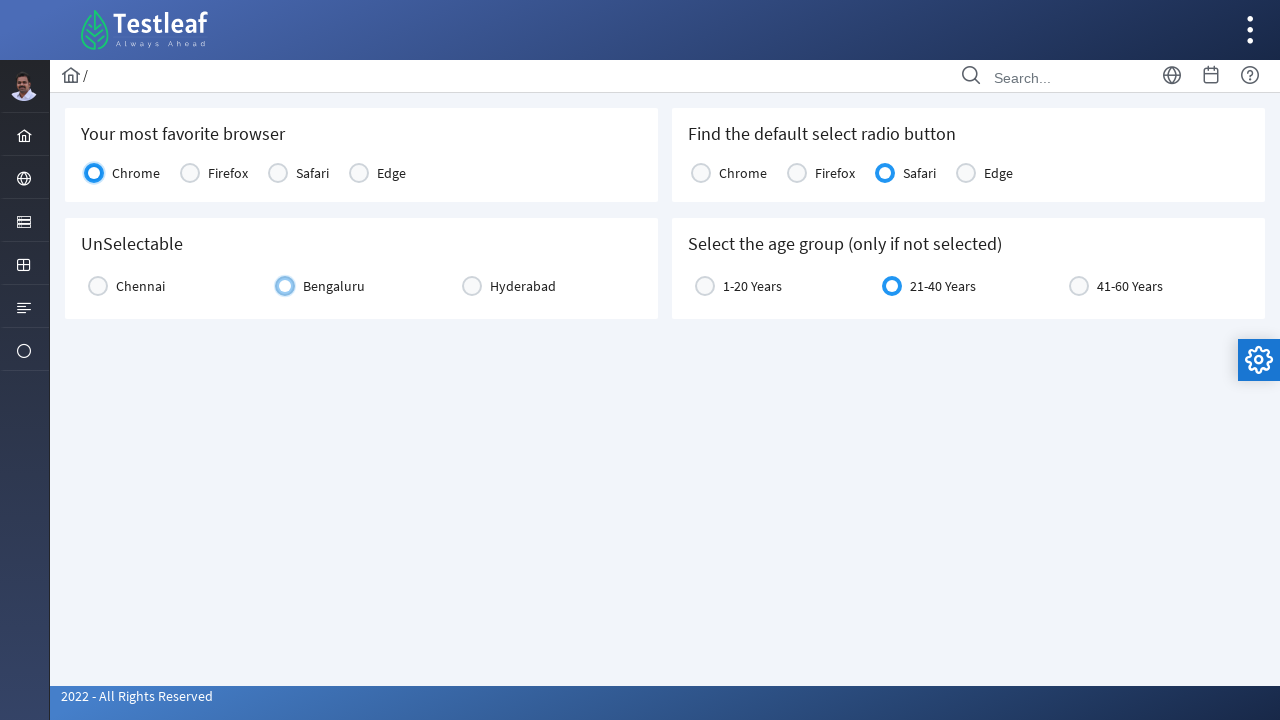

Waited 2 seconds after clicking Bengaluru
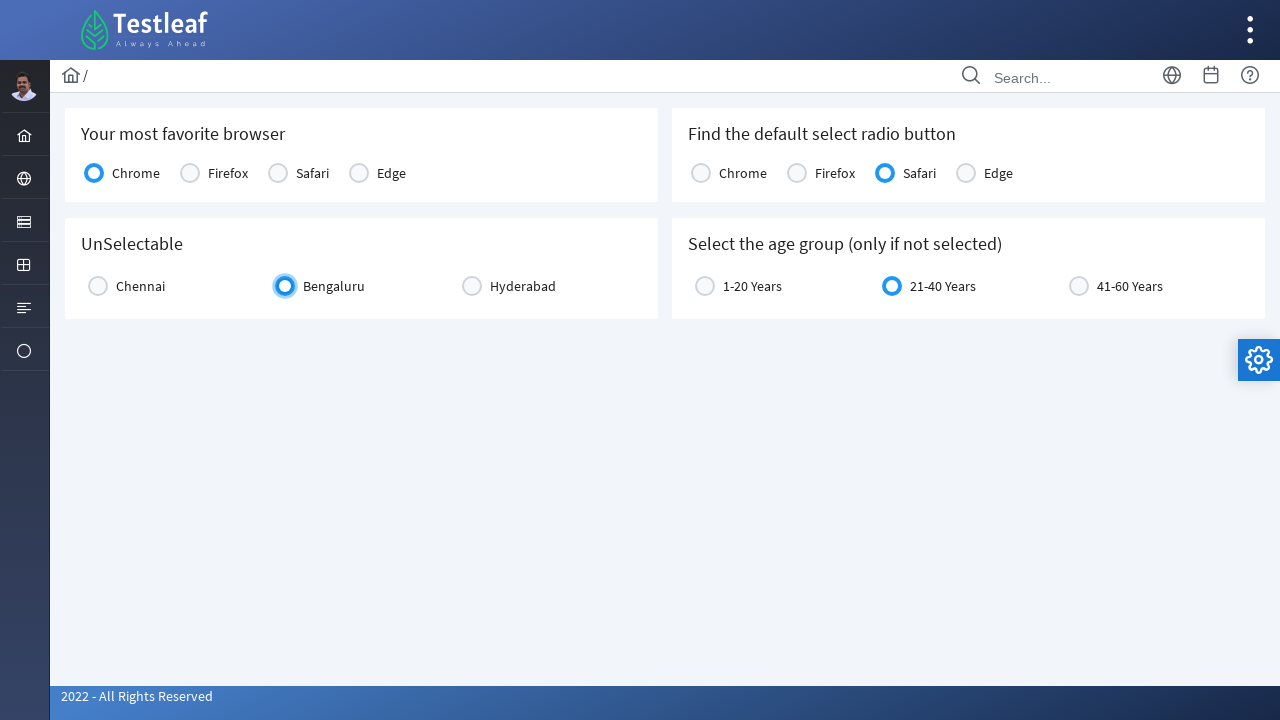

Clicked Bengaluru radio button again to test behavior at (285, 286) on xpath=//label[text()='Bengaluru']/preceding-sibling::div/div[contains(@class,'ra
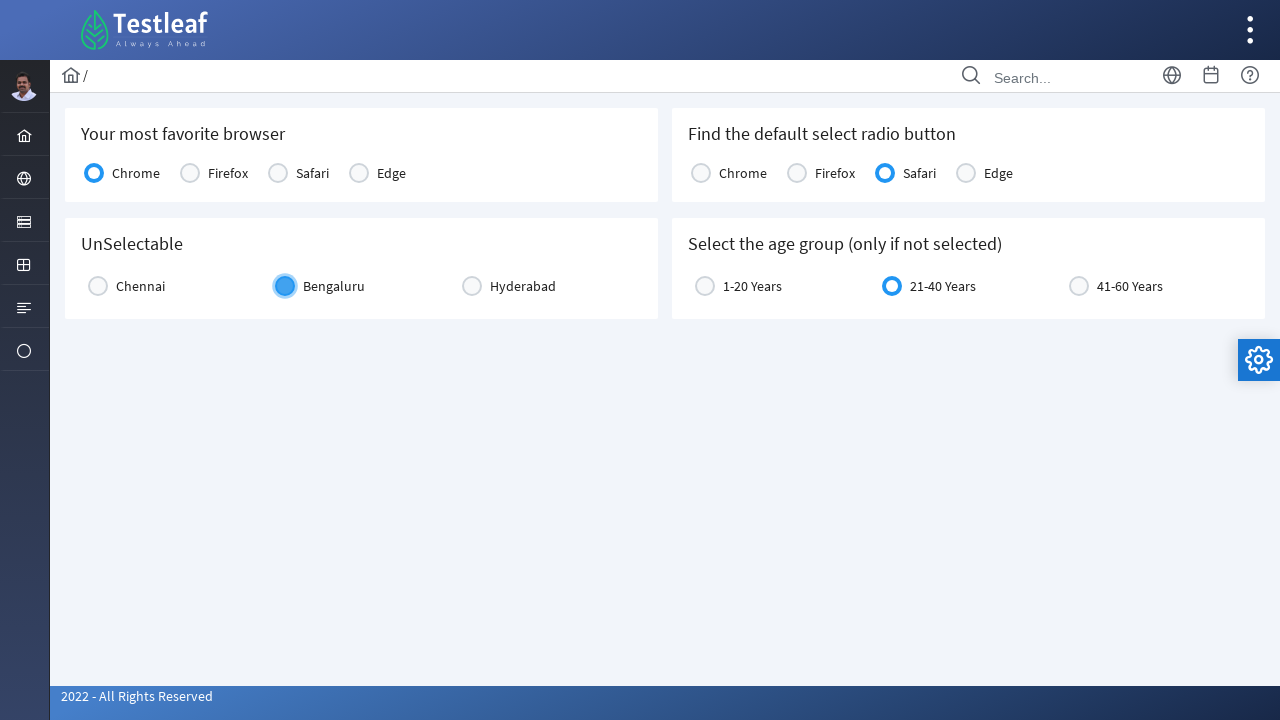

Retrieved default selected radio button: Safari
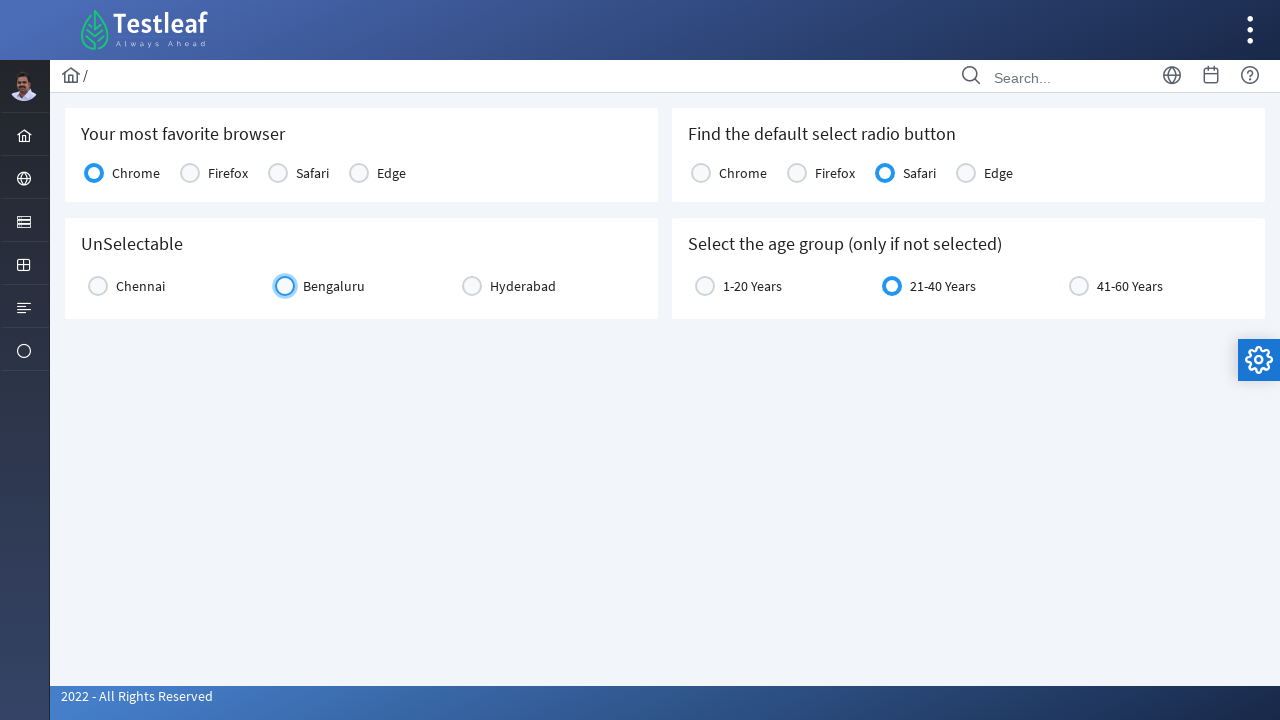

Checked age group selection status: 1 selected
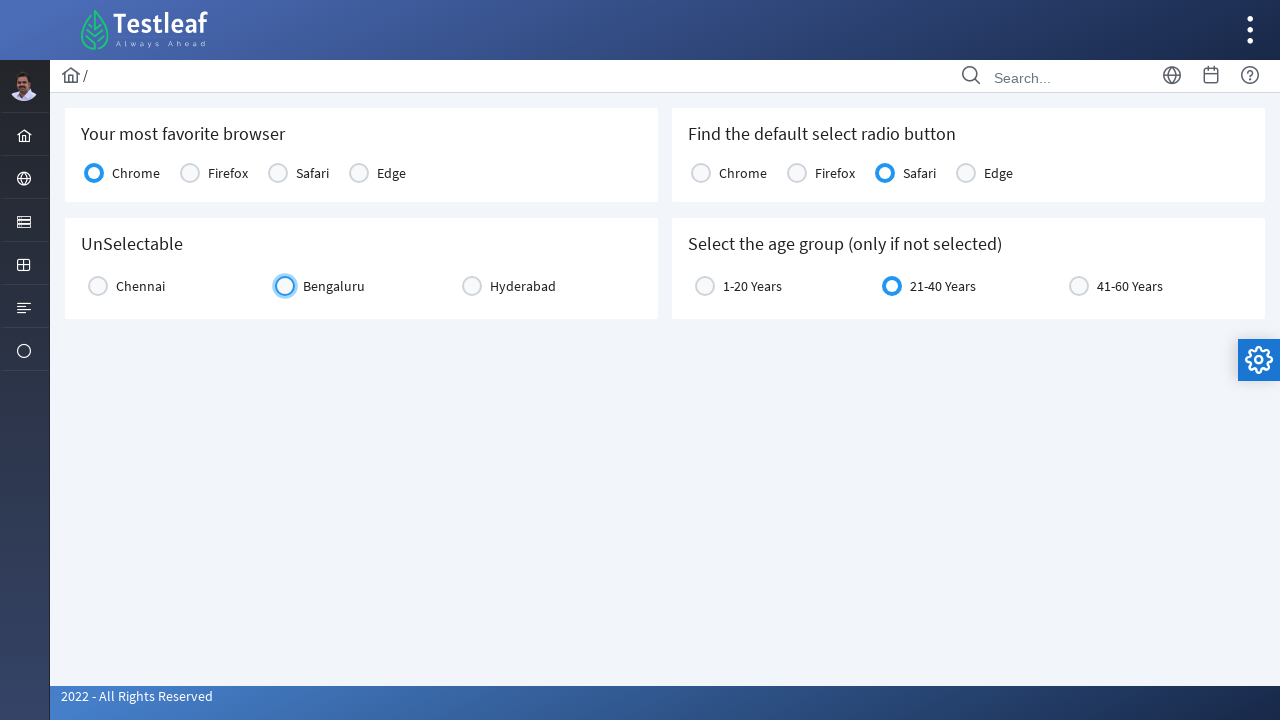

Age group radio button is already selected
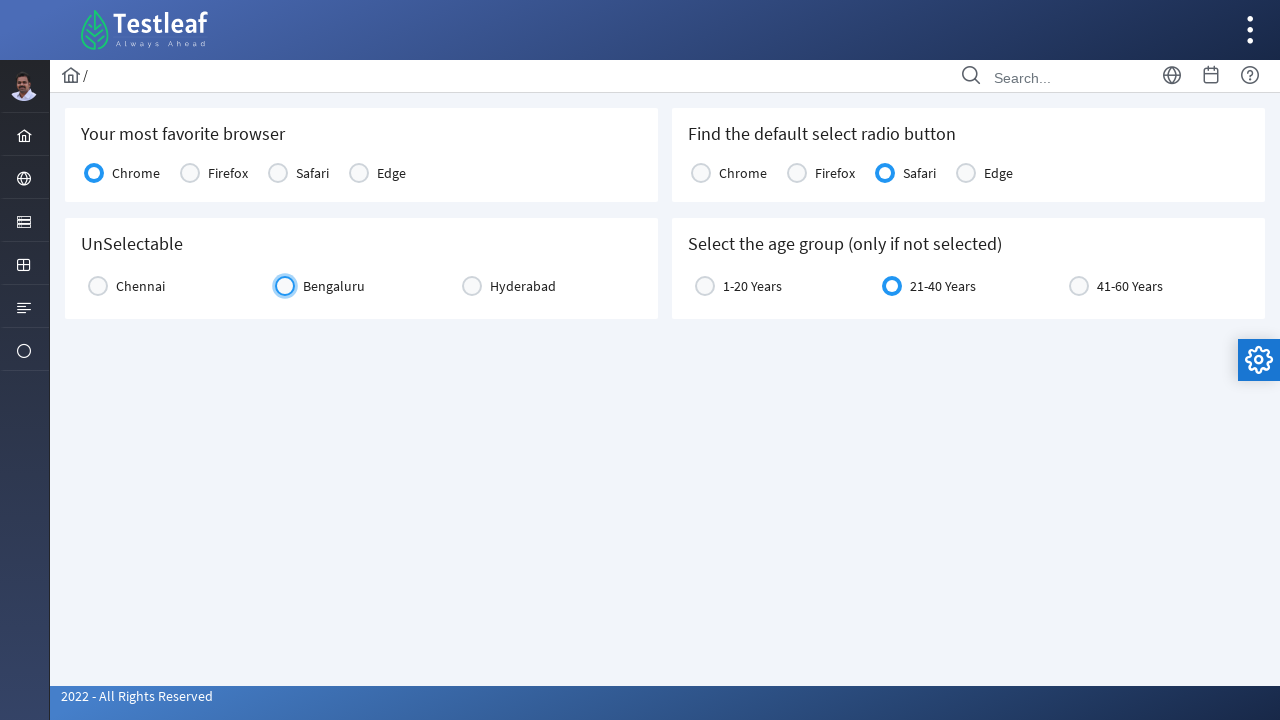

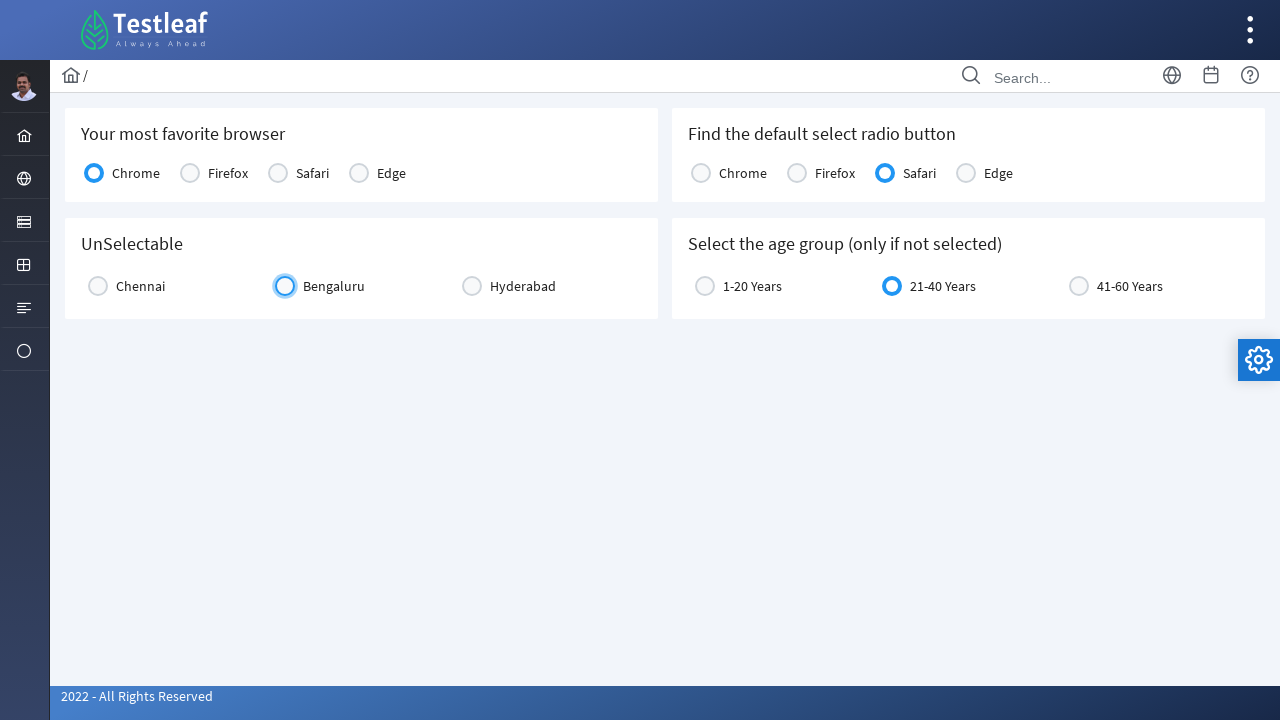